Tests keyboard input by typing text and using keyboard shortcuts like space and backspace

Starting URL: http://sahitest.com/demo/label.htm

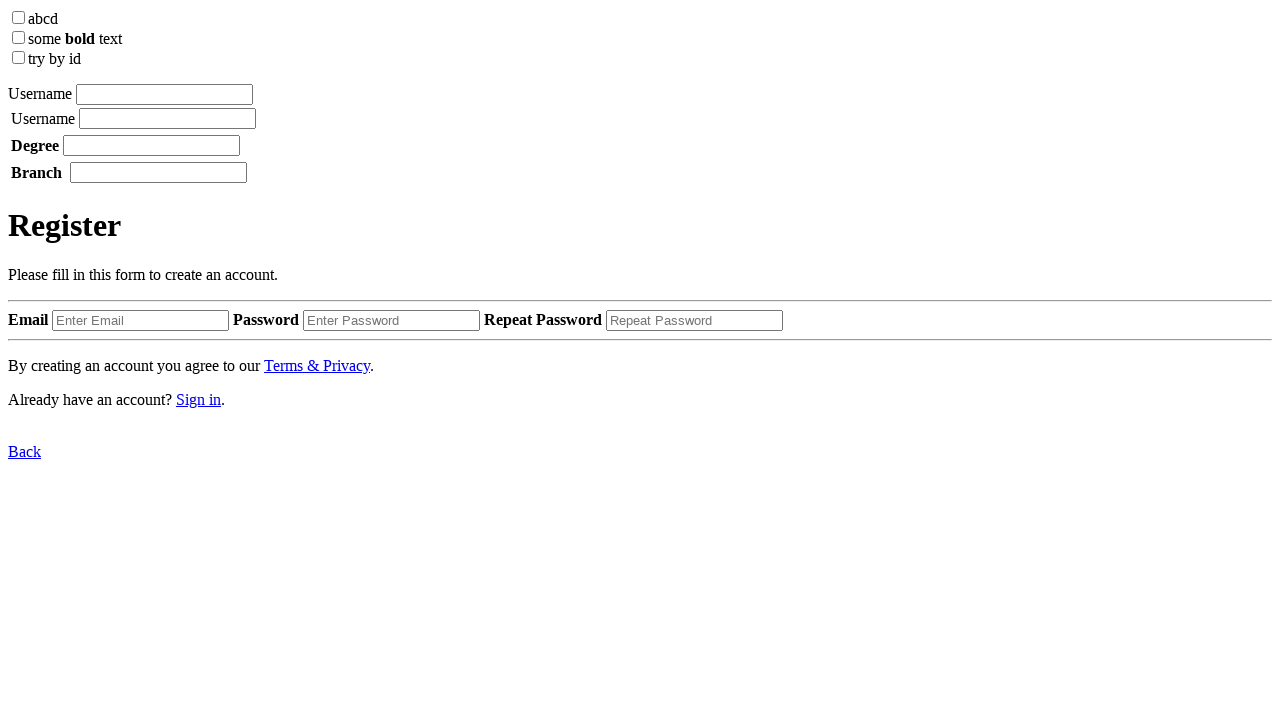

Clicked on the first input field at (164, 94) on xpath=/html/body/label[1]/input
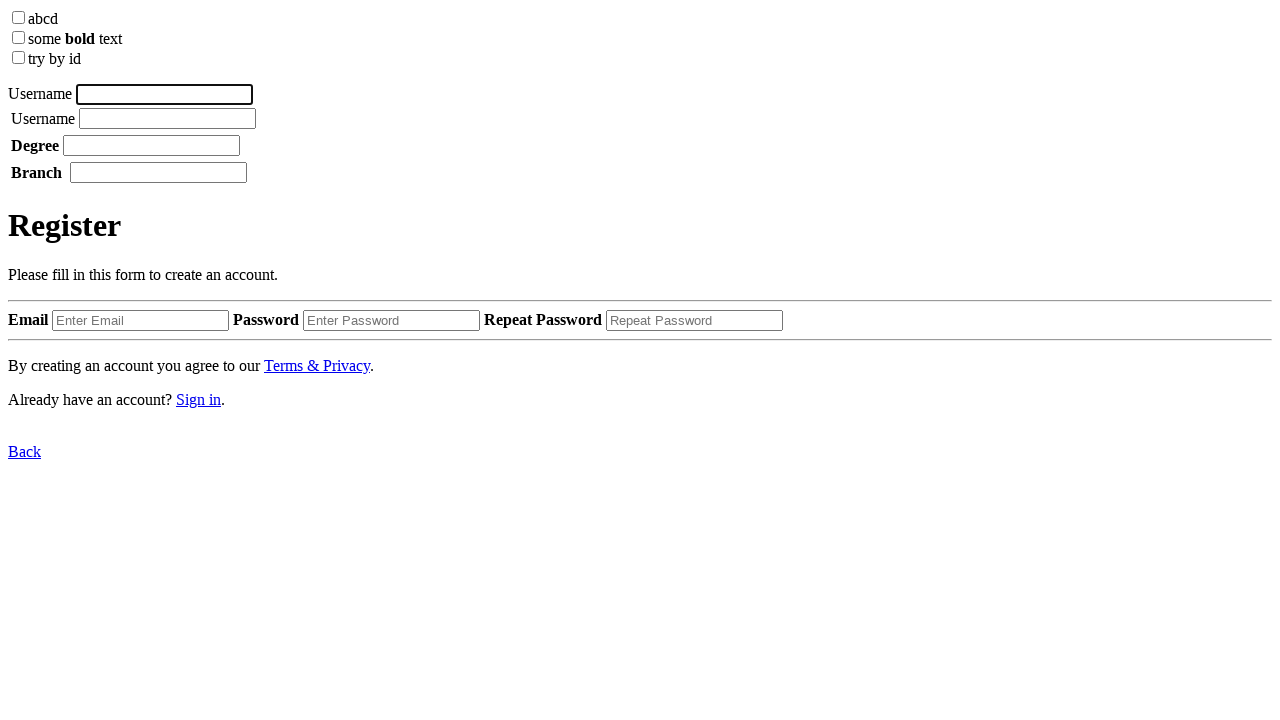

Typed 'uesrname' into the input field on xpath=/html/body/label[1]/input
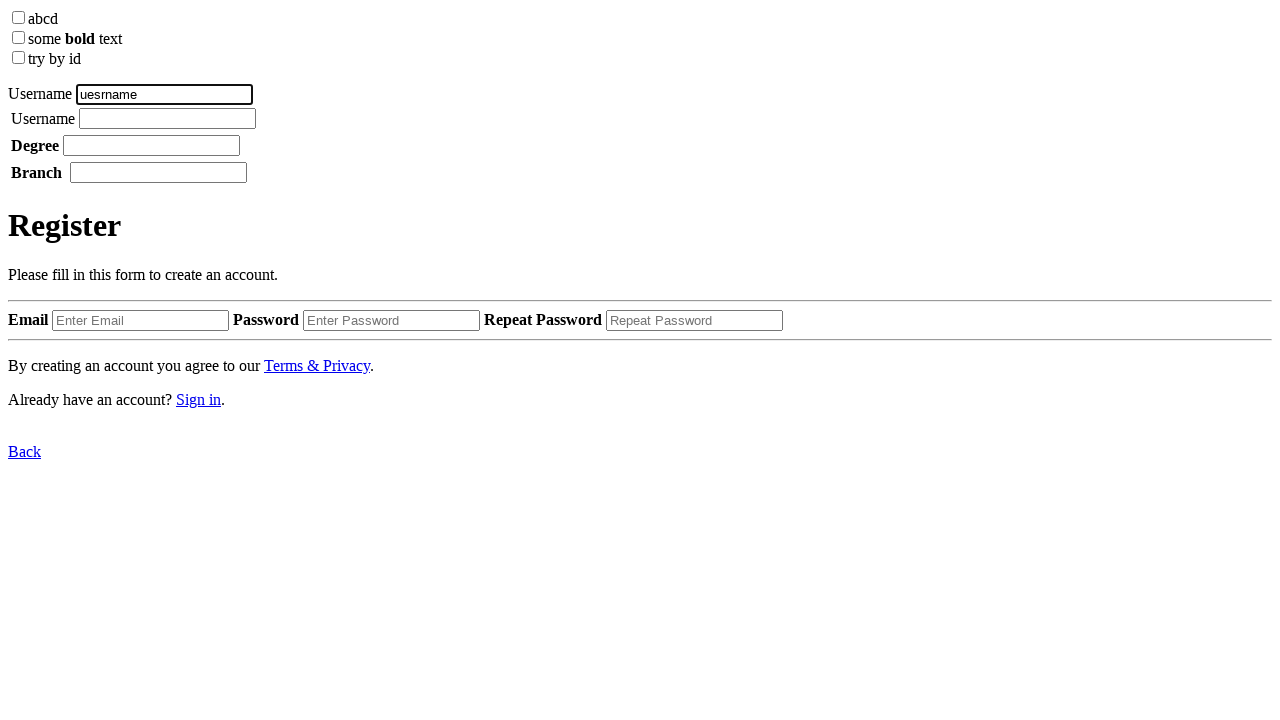

Pressed space key to add a space on xpath=/html/body/label[1]/input
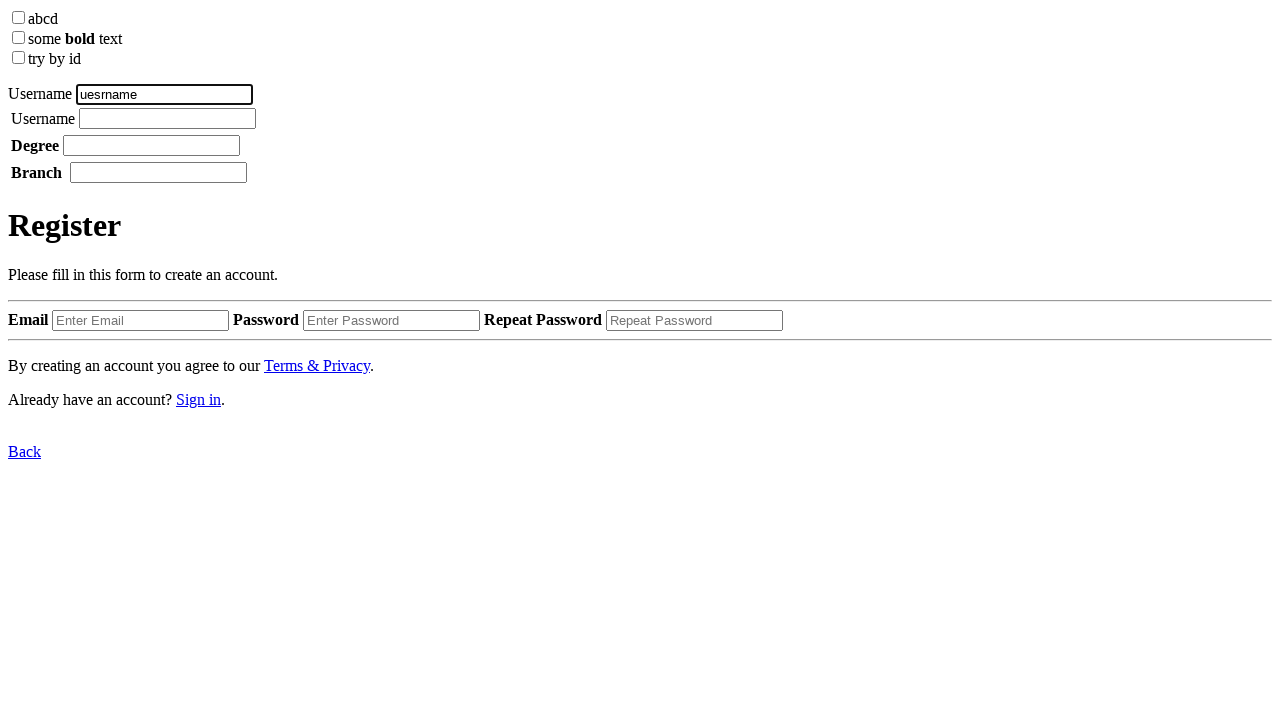

Typed 'tom' into the input field on xpath=/html/body/label[1]/input
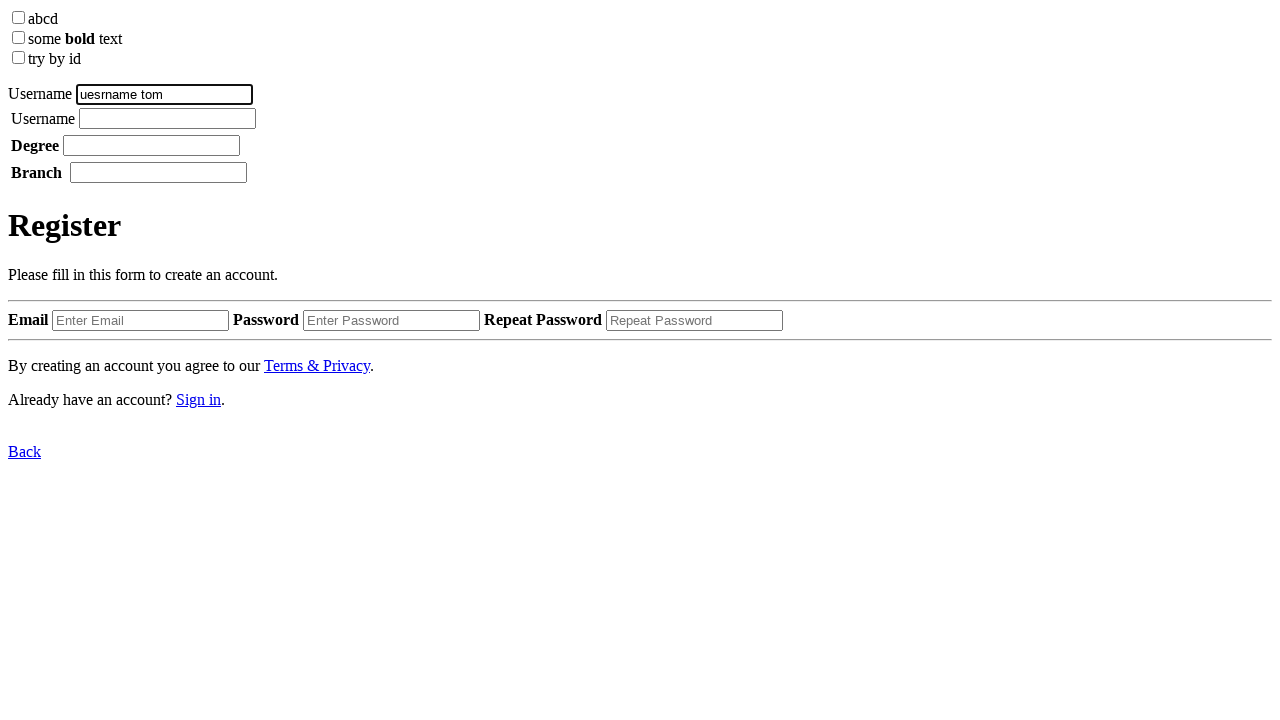

Pressed backspace to delete the last character on xpath=/html/body/label[1]/input
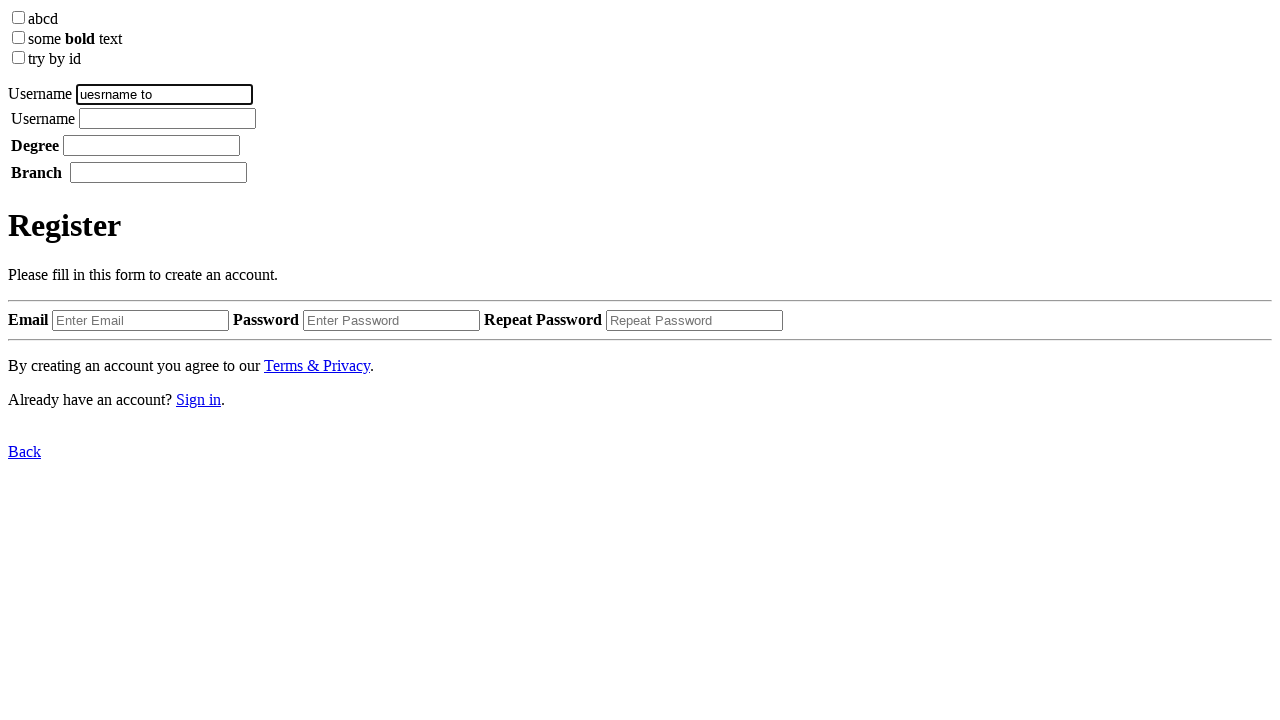

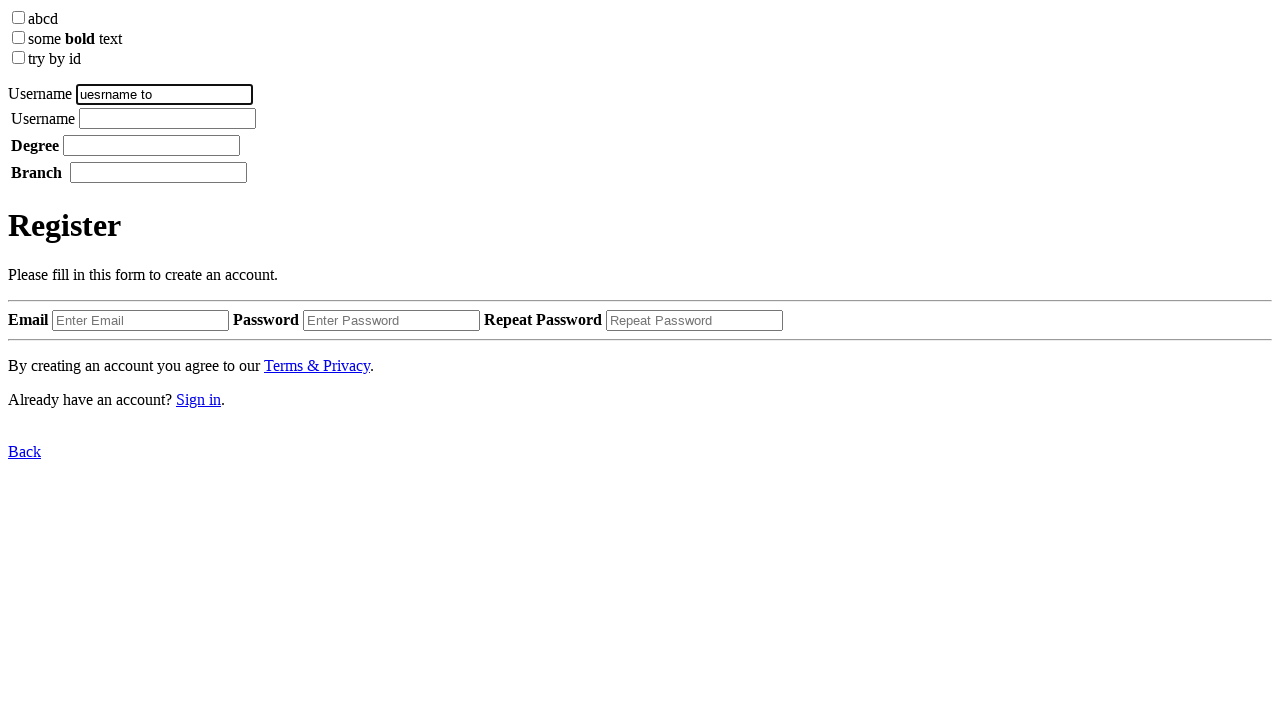